Selects options from dropdown menus including single and multi-select options

Starting URL: https://demoqa.com/select-menu

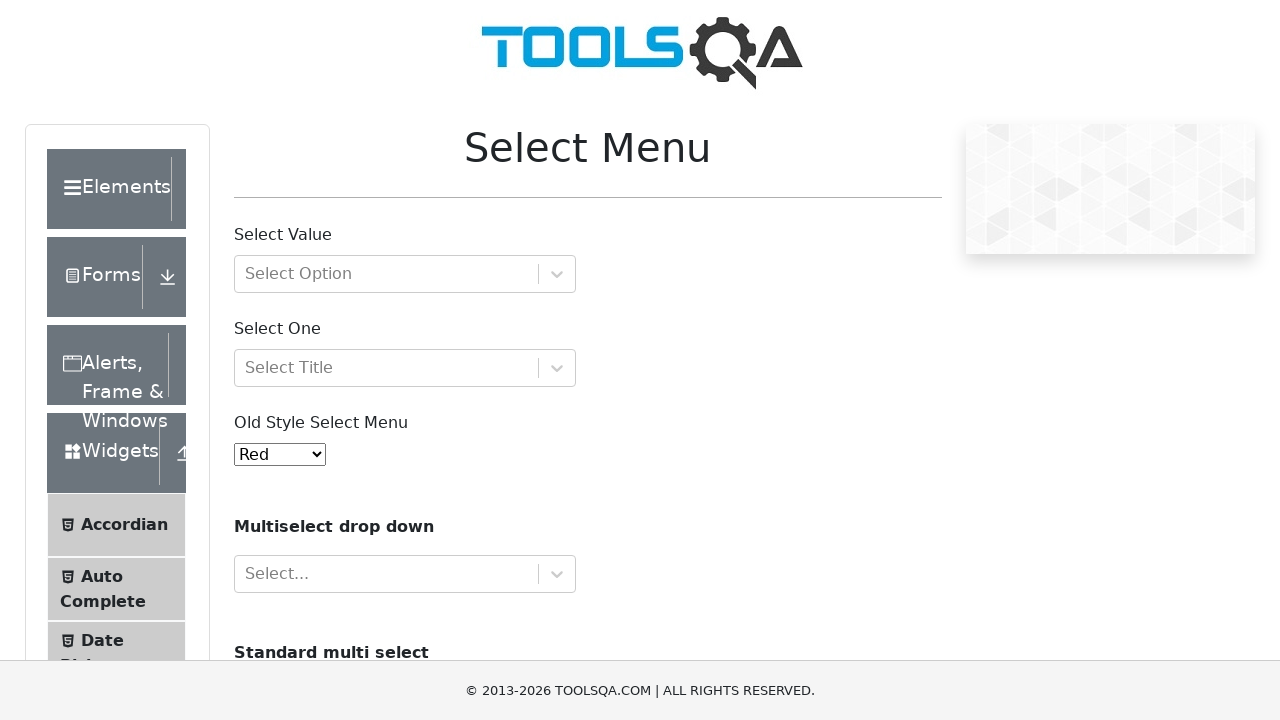

Selected option '2' from old style select menu on #oldSelectMenu
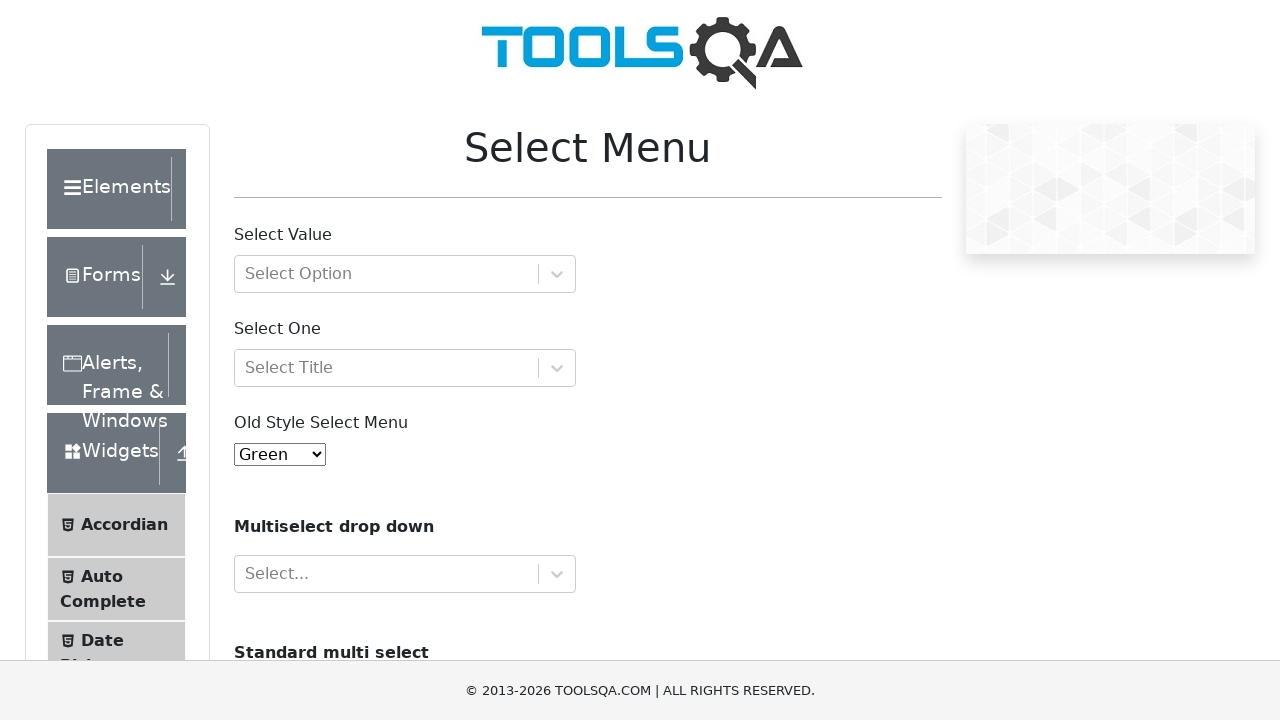

Selected multiple options 'volvo' and 'audi' from cars dropdown on #cars
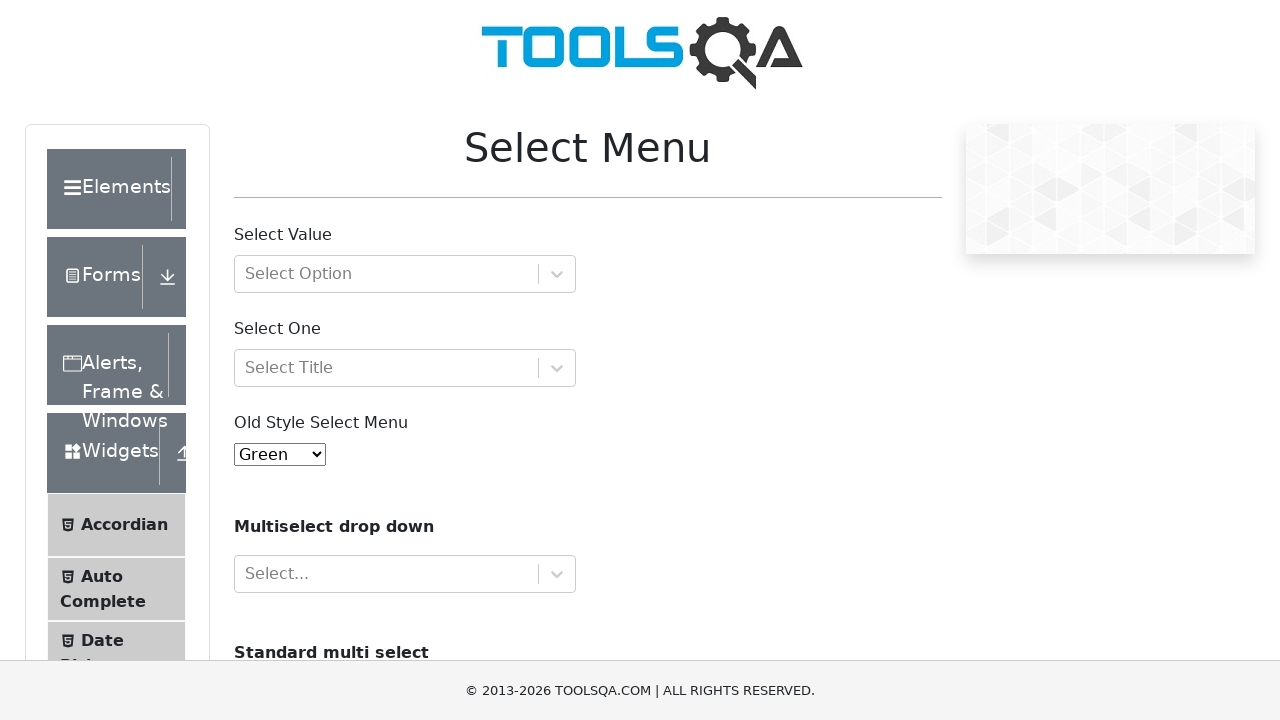

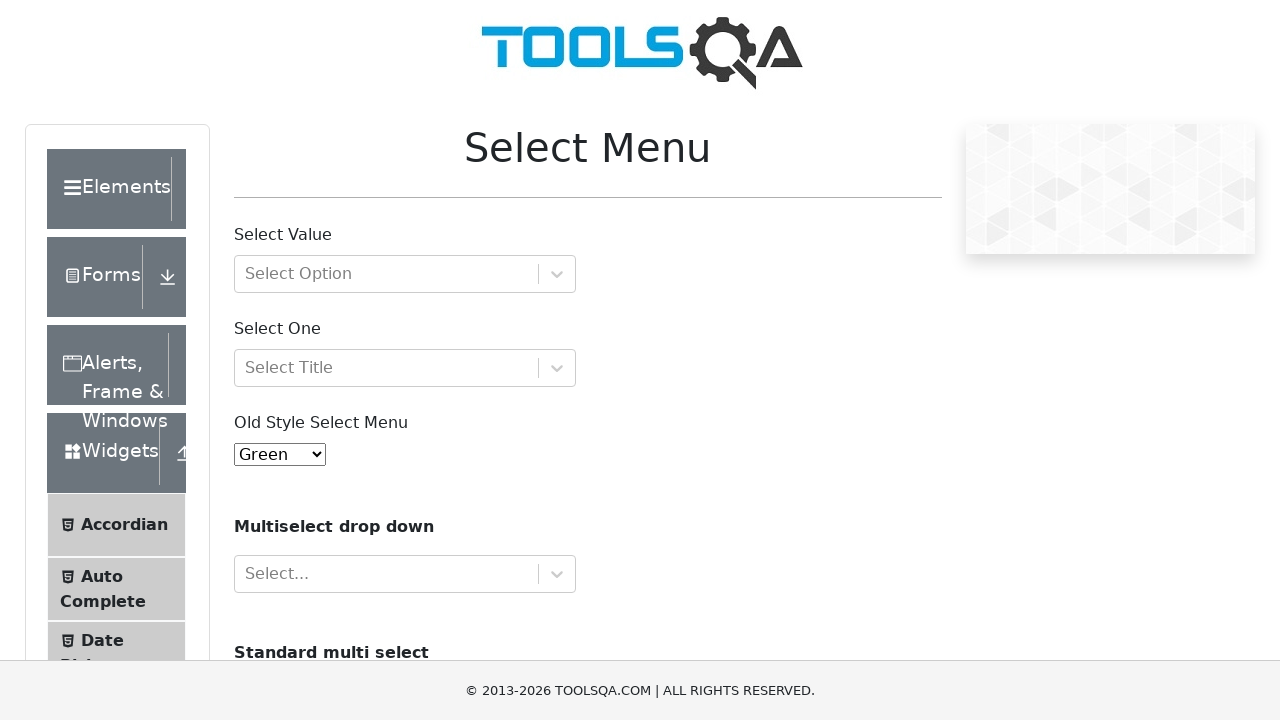